Tests single select dropdown functionality by selecting an option and verifying the selection

Starting URL: https://getbootstrap.com/docs/5.0/forms/select/

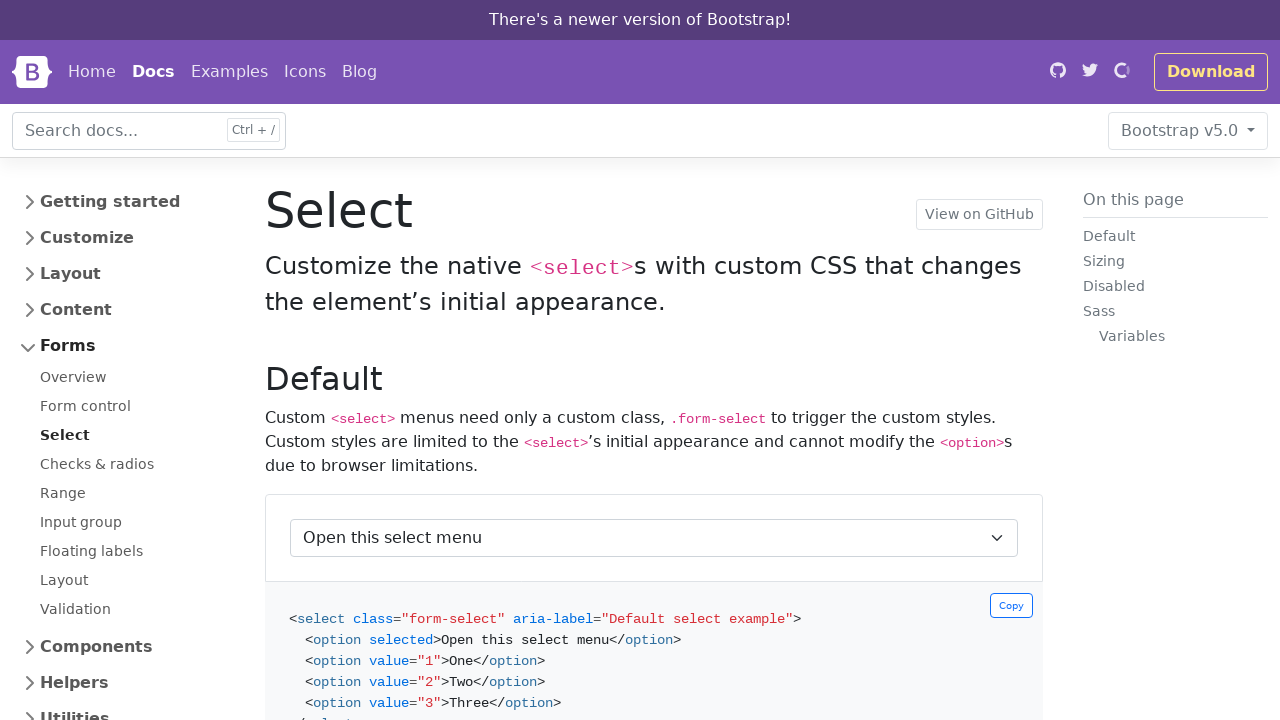

Located the first select element with class 'form-select'
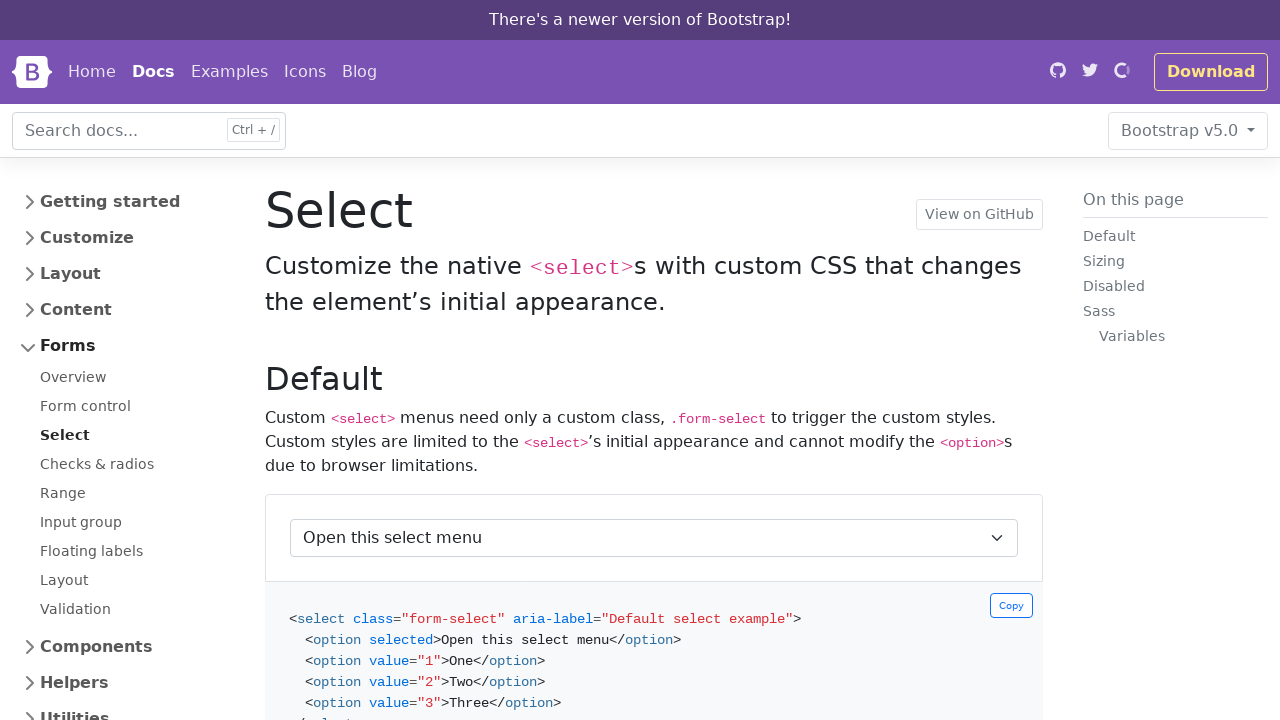

Selected option 'Two' from the dropdown on select.form-select >> nth=0
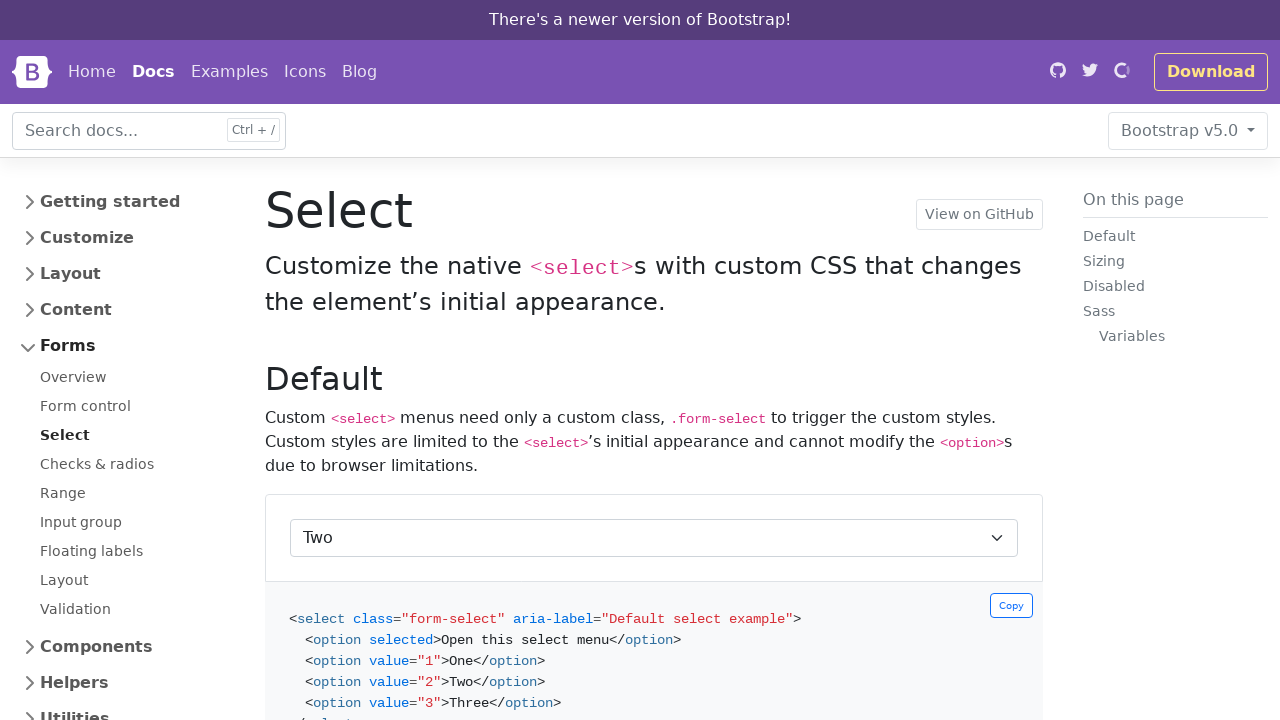

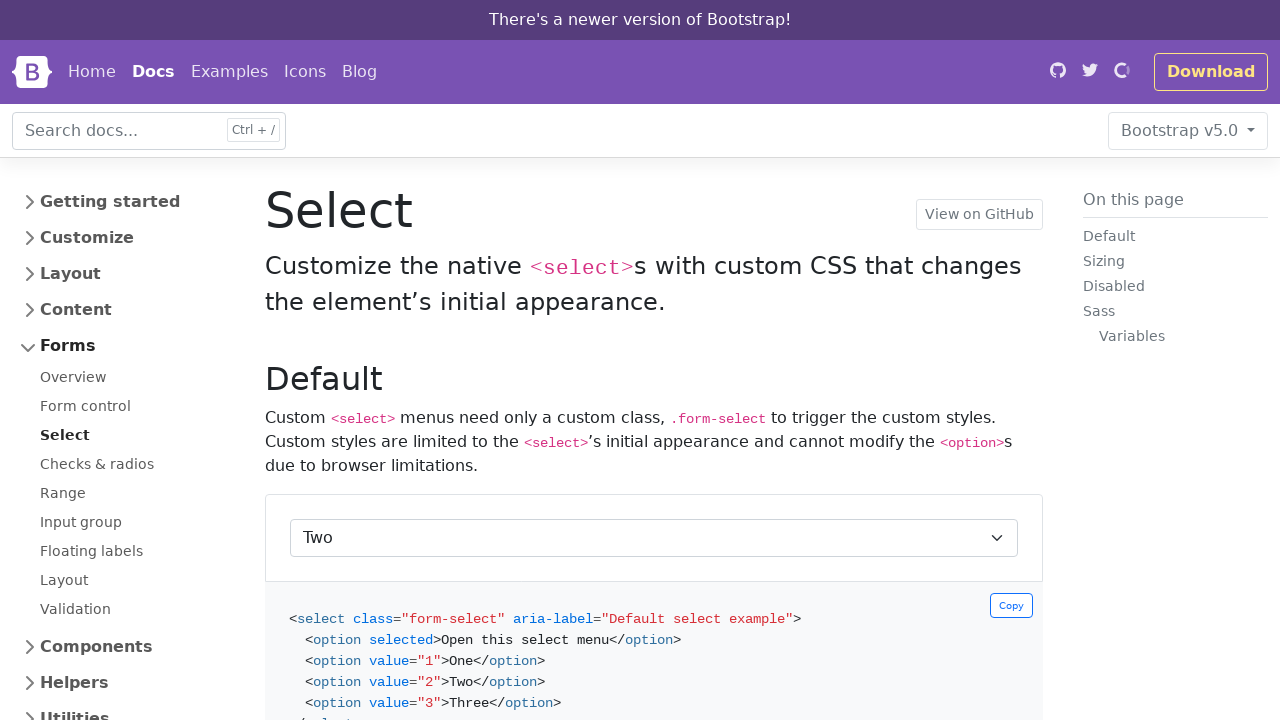